Tests form validation failure when submitting a name with too many characters (10000 chars) and verifying error alert

Starting URL: https://carros-crud.vercel.app/

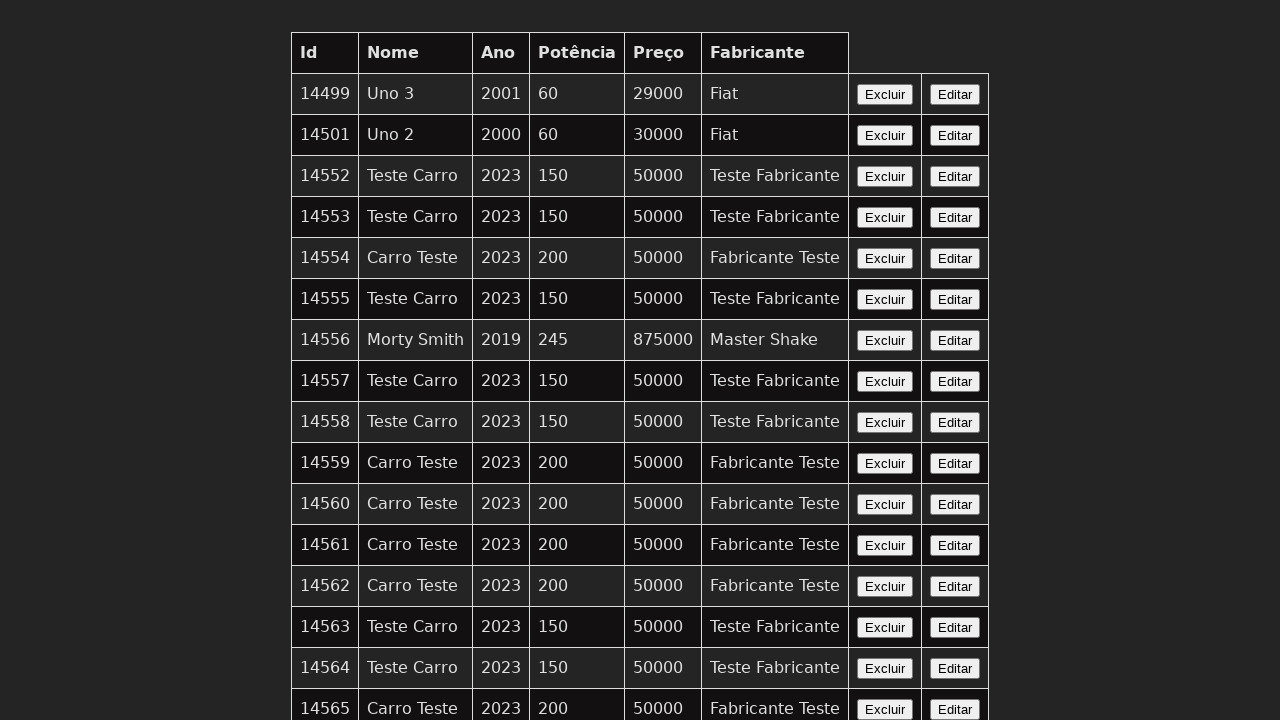

Filled nome field with 10000 character string on input[name='nome']
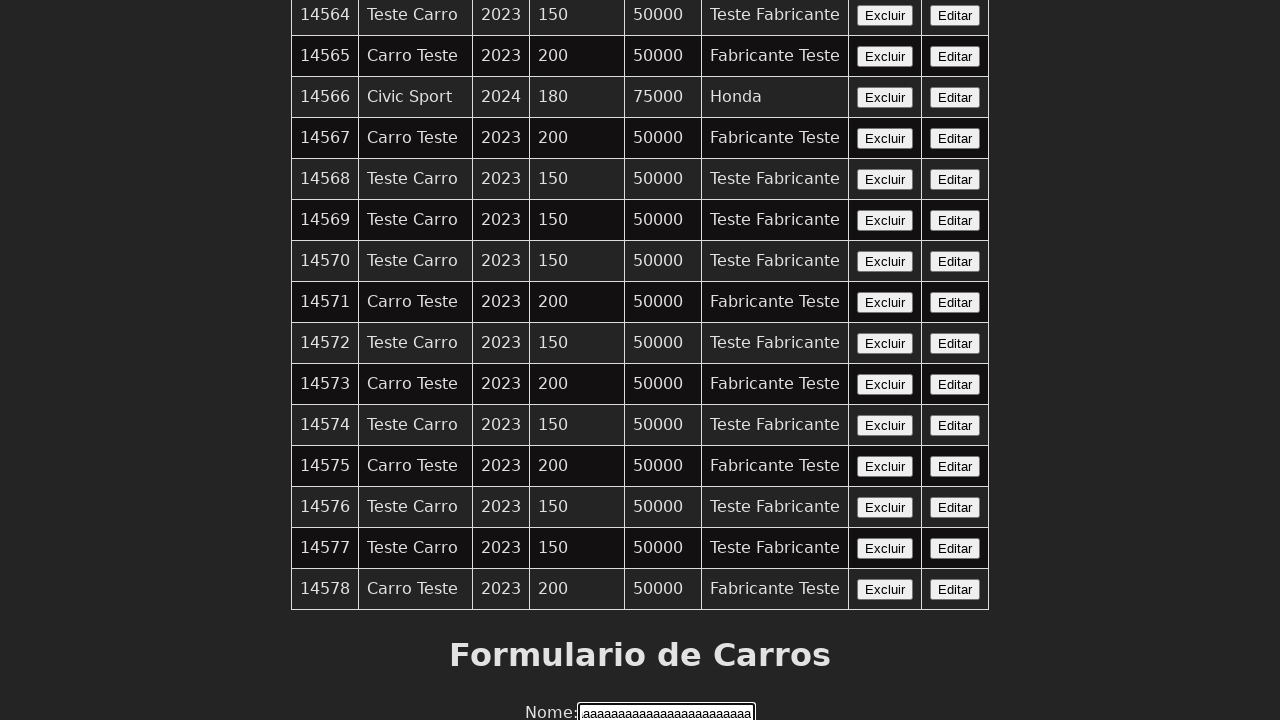

Filled ano field with '2023' on input[name='ano']
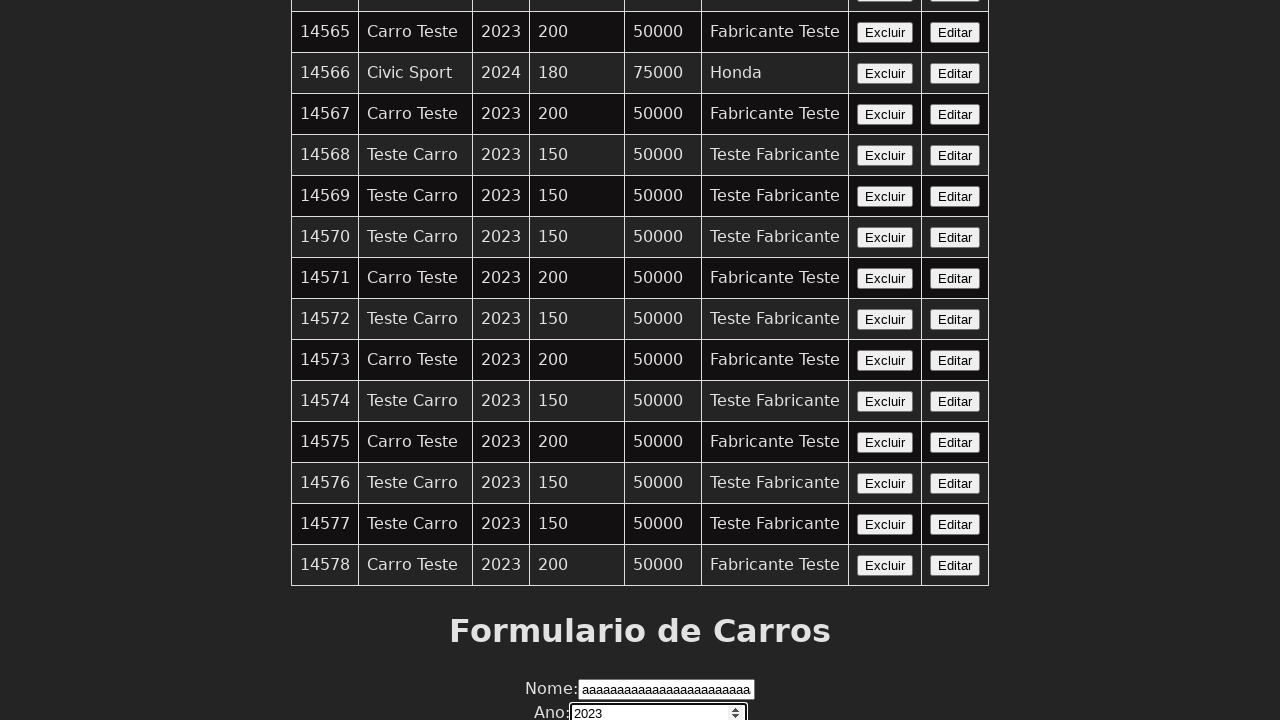

Filled potencia field with '200' on input[name='potencia']
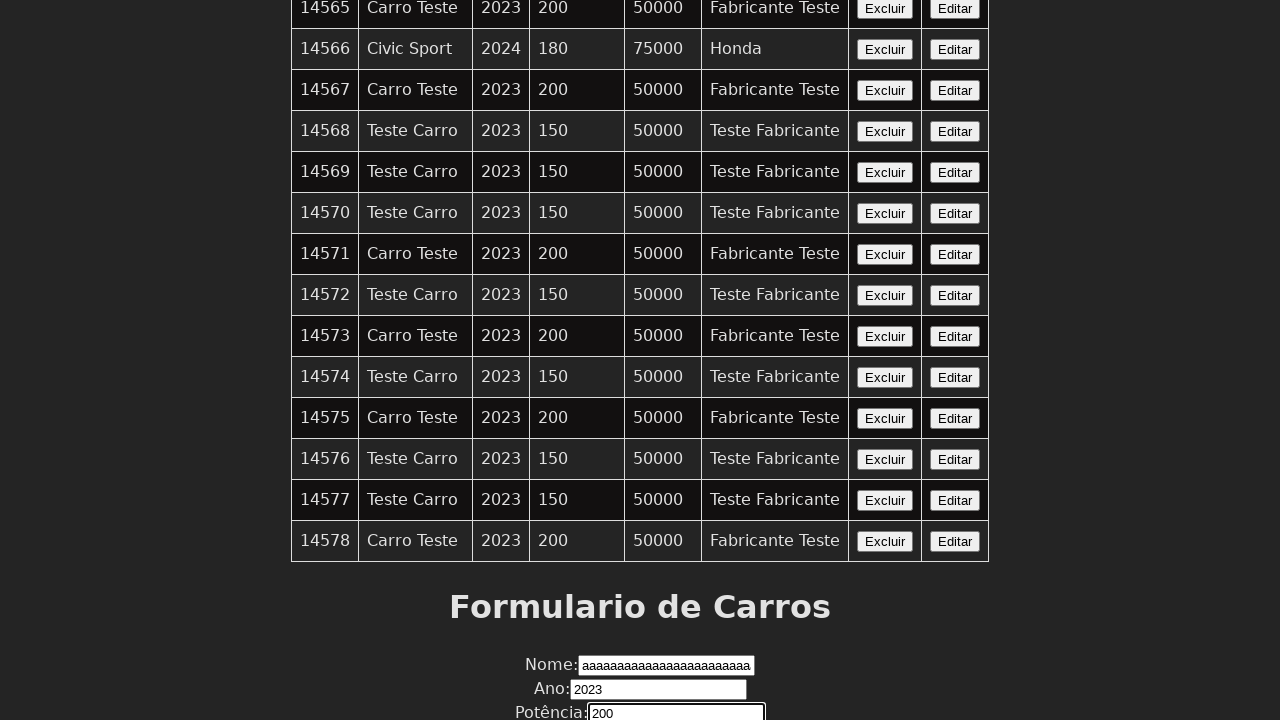

Filled preco field with '50000' on input[name='preco']
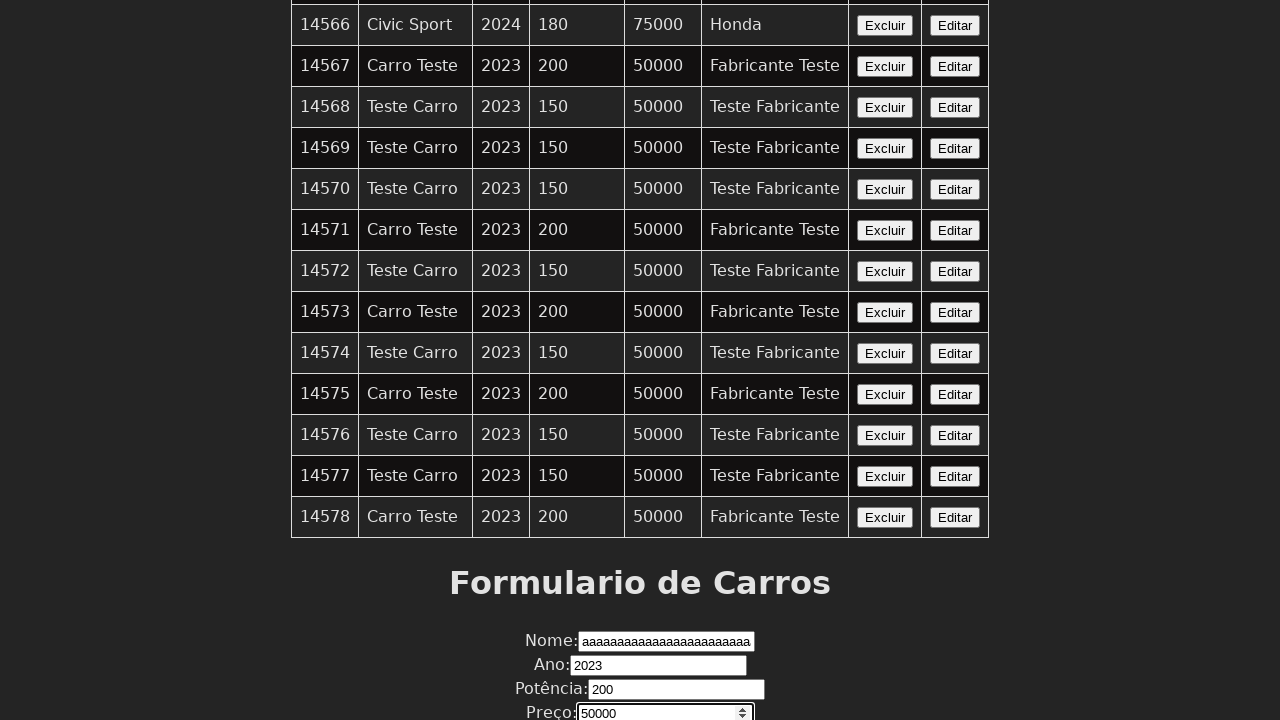

Filled fabricante field with 'Fabricante Teste' on input[name='fabricante']
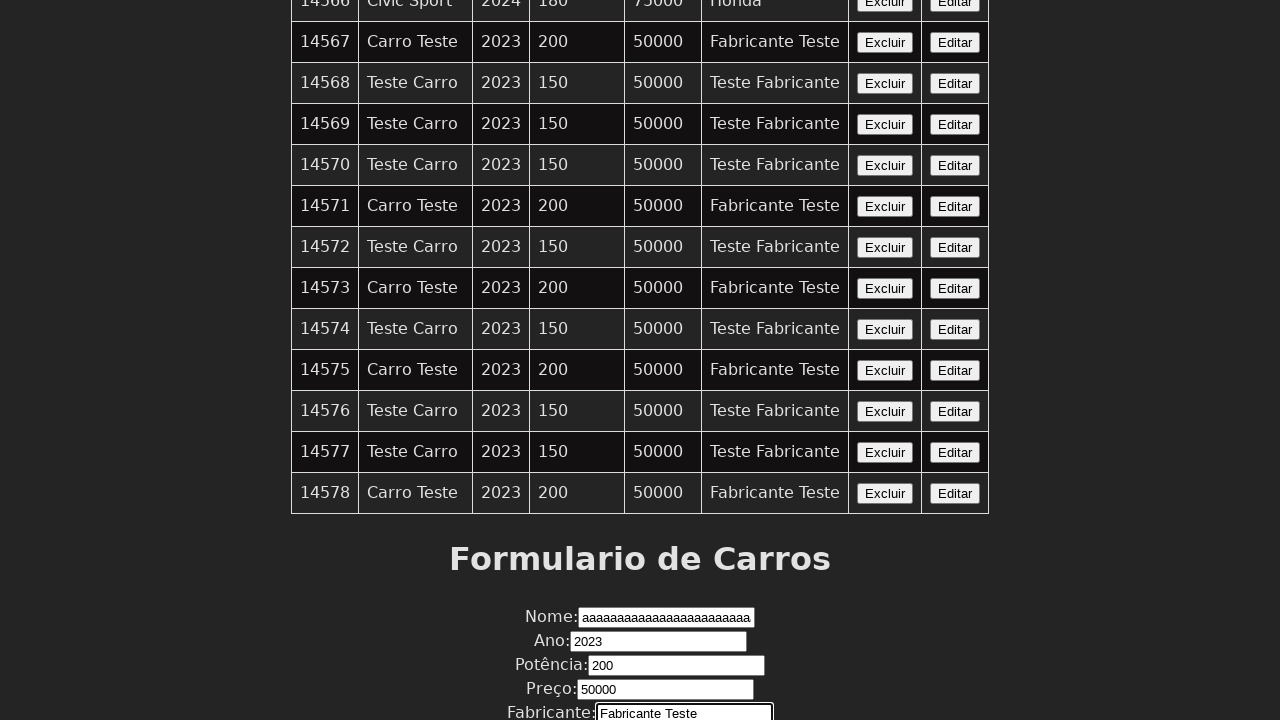

Clicked Enviar button to submit form with oversized name at (640, 676) on button:has-text('Enviar')
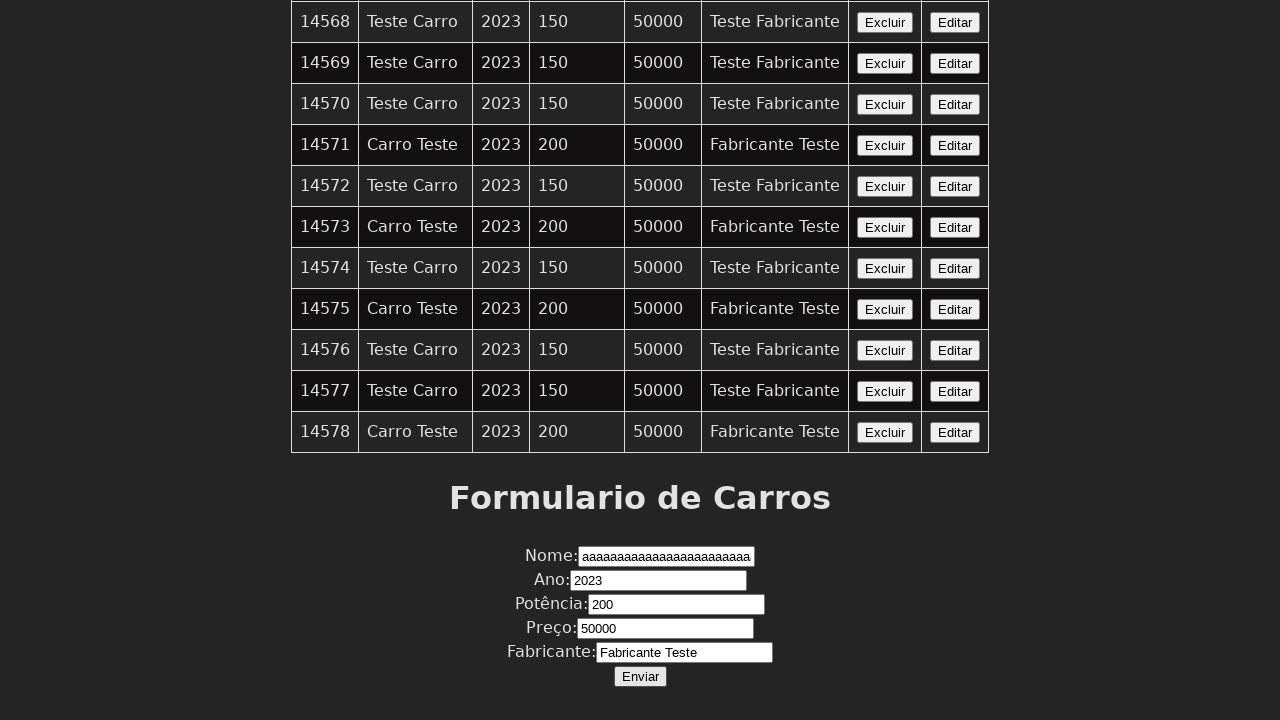

Dialog alert accepted, form validation error triggered for excessive character count
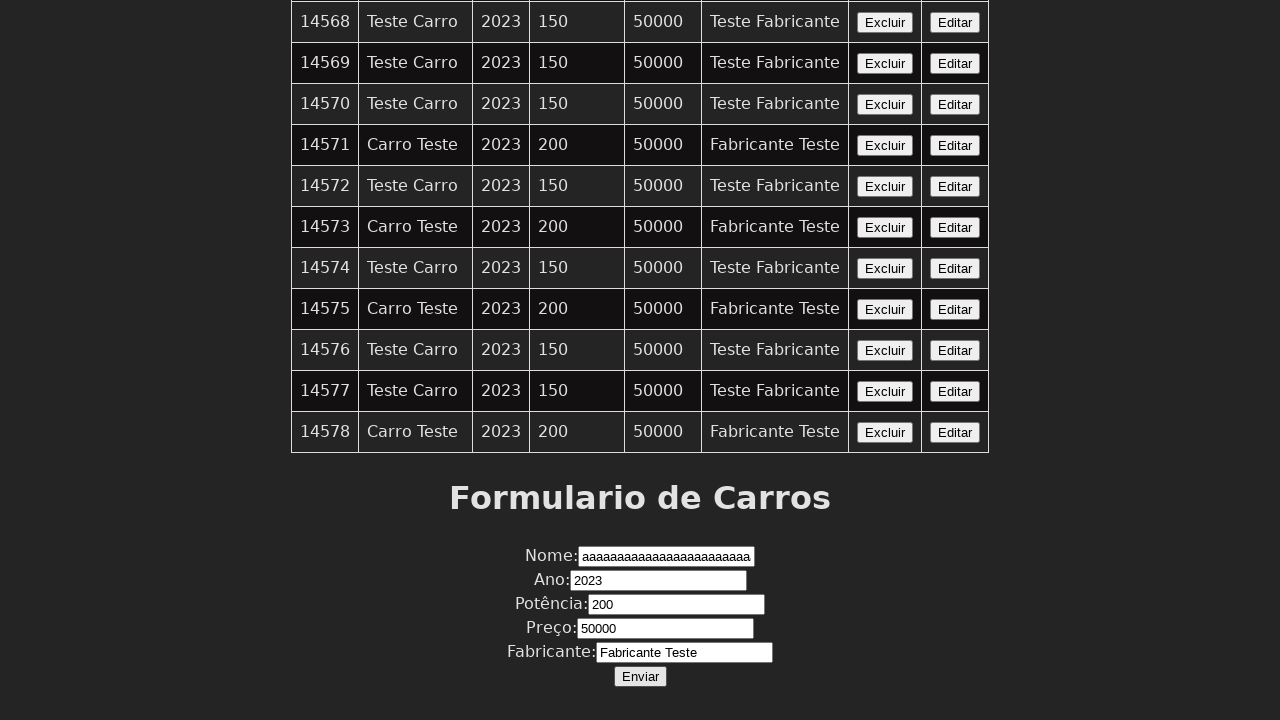

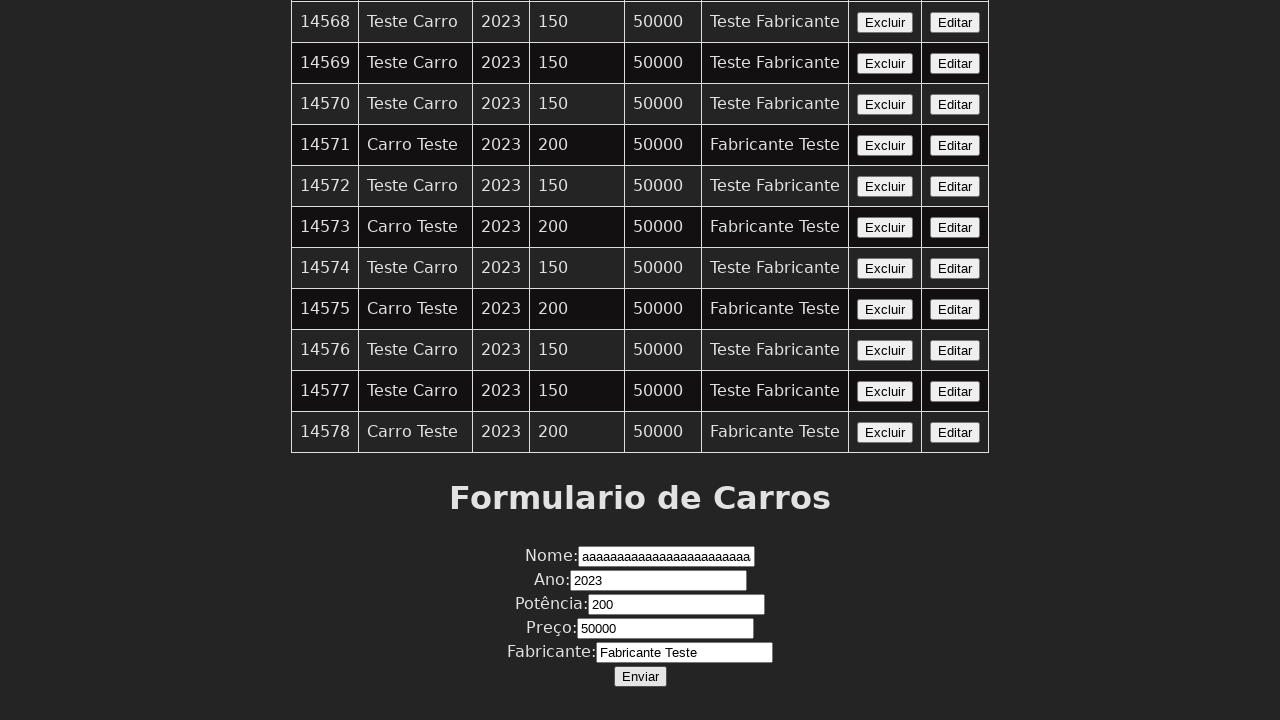